Tests JavaScript confirm alert dismissal by clicking a button that triggers a confirm dialog, dismissing it with Cancel, and verifying the result message

Starting URL: https://testcenter.techproeducation.com/index.php?page=javascript-alerts

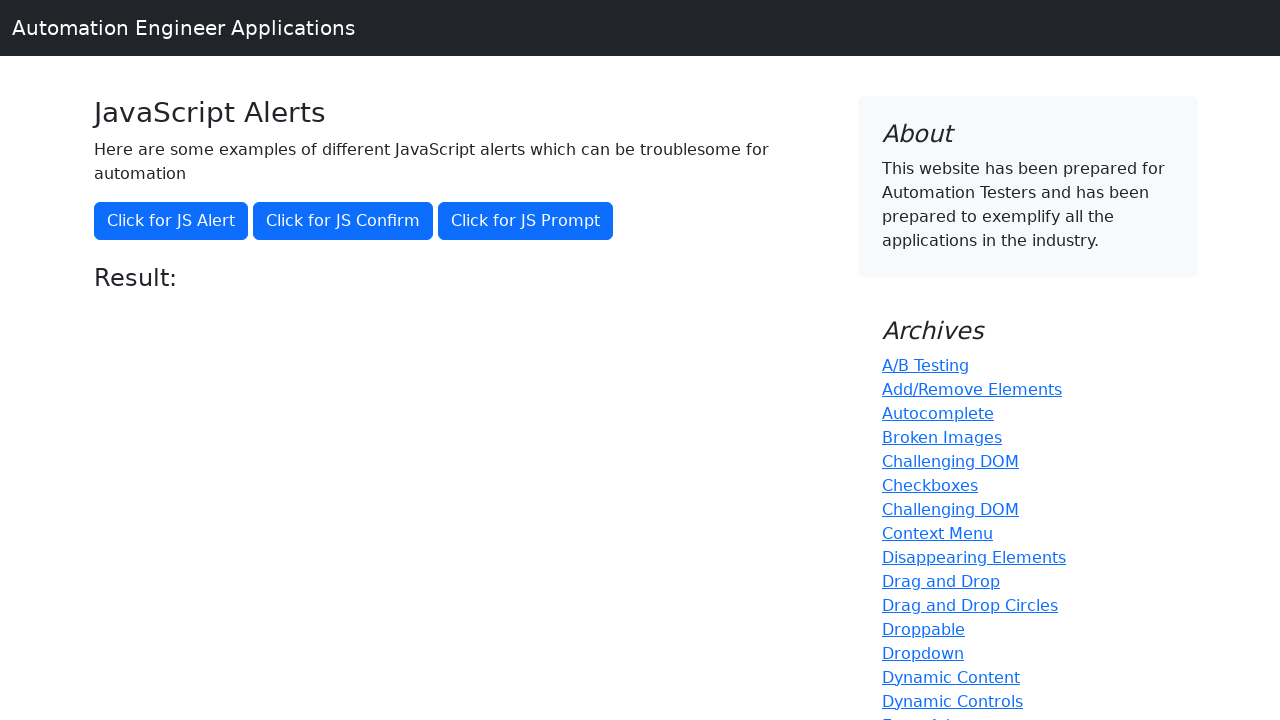

Clicked button to trigger JavaScript confirm alert at (343, 221) on xpath=//button[@onclick='jsConfirm()']
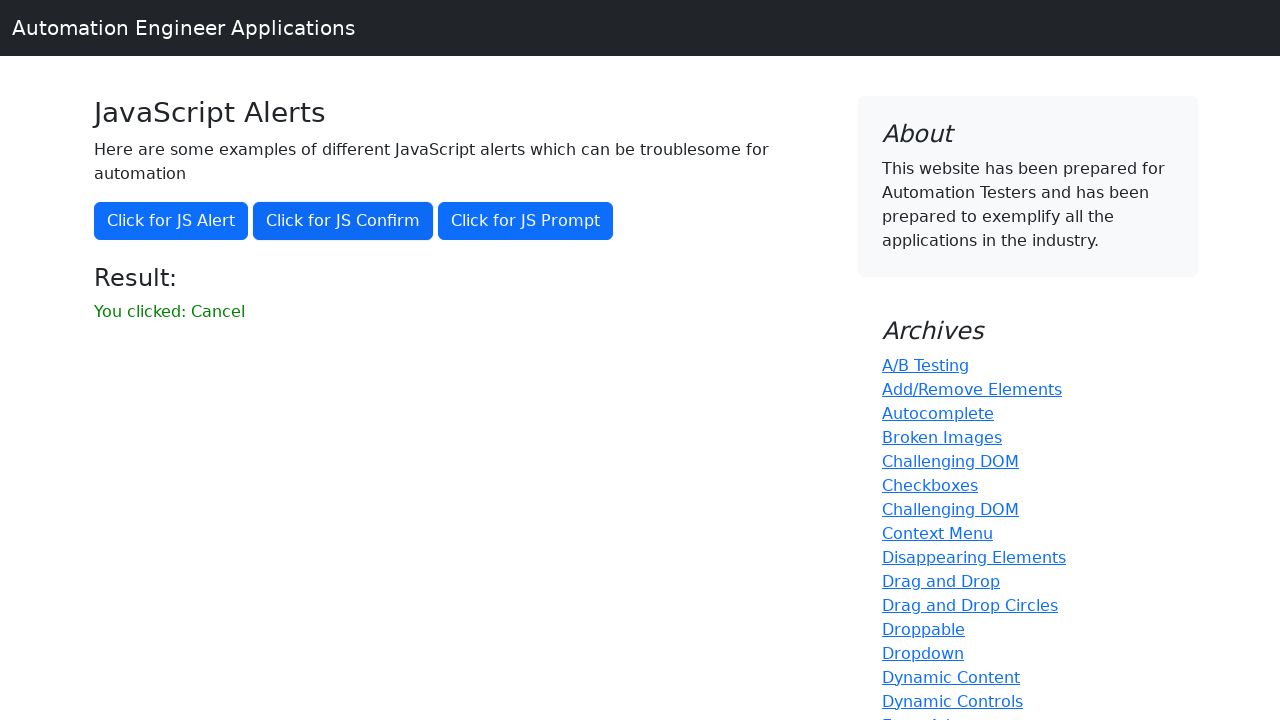

Set up dialog handler to dismiss confirm alert with Cancel
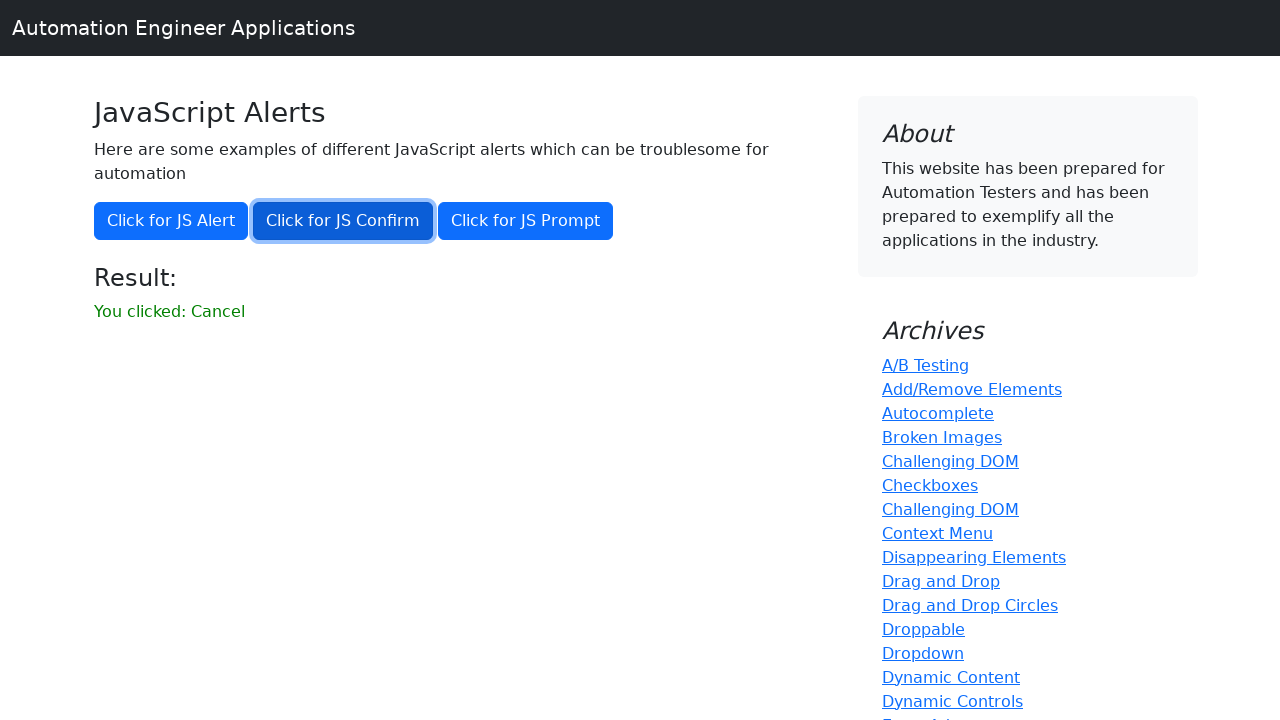

Waited for result message element to appear
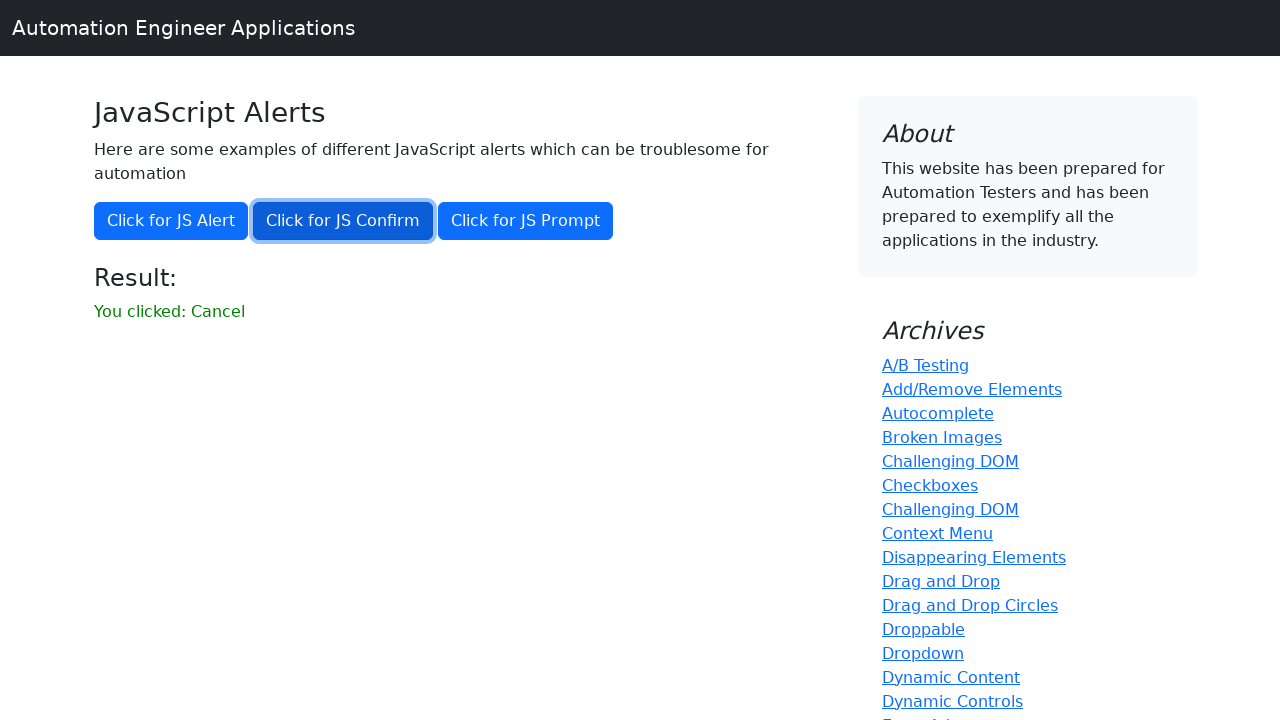

Retrieved result message text content
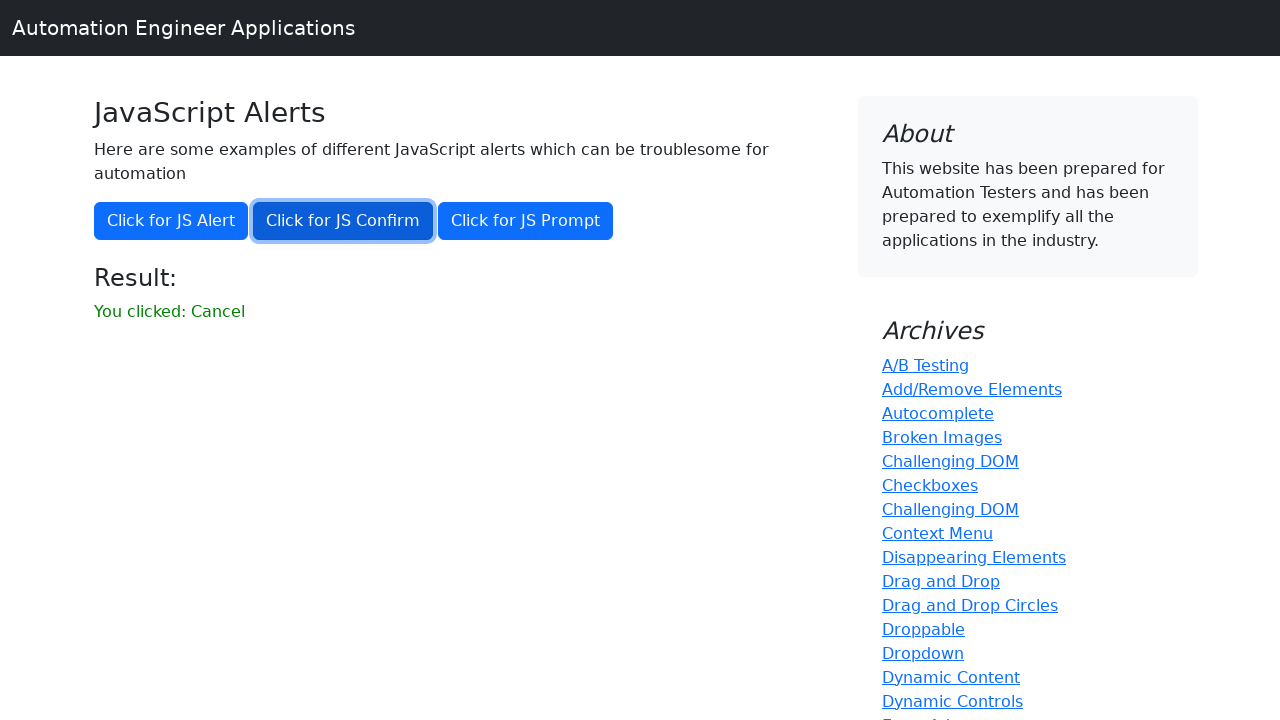

Verified result message equals 'You clicked: Cancel'
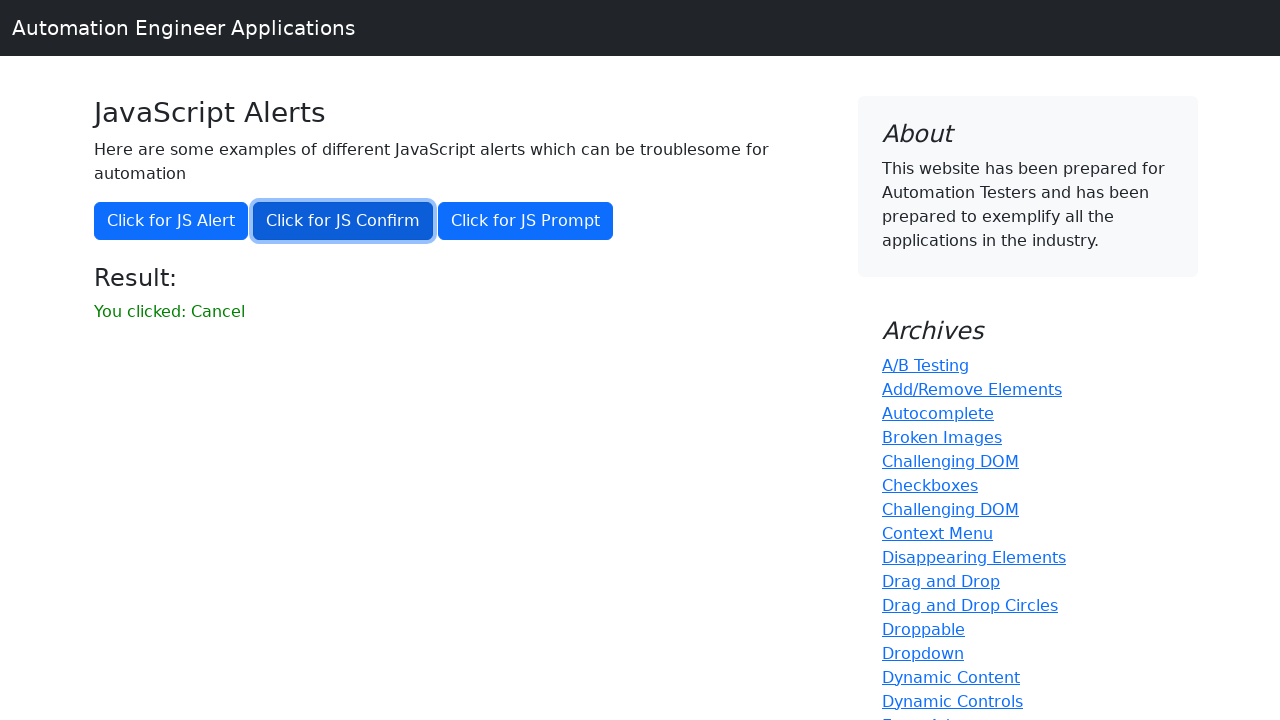

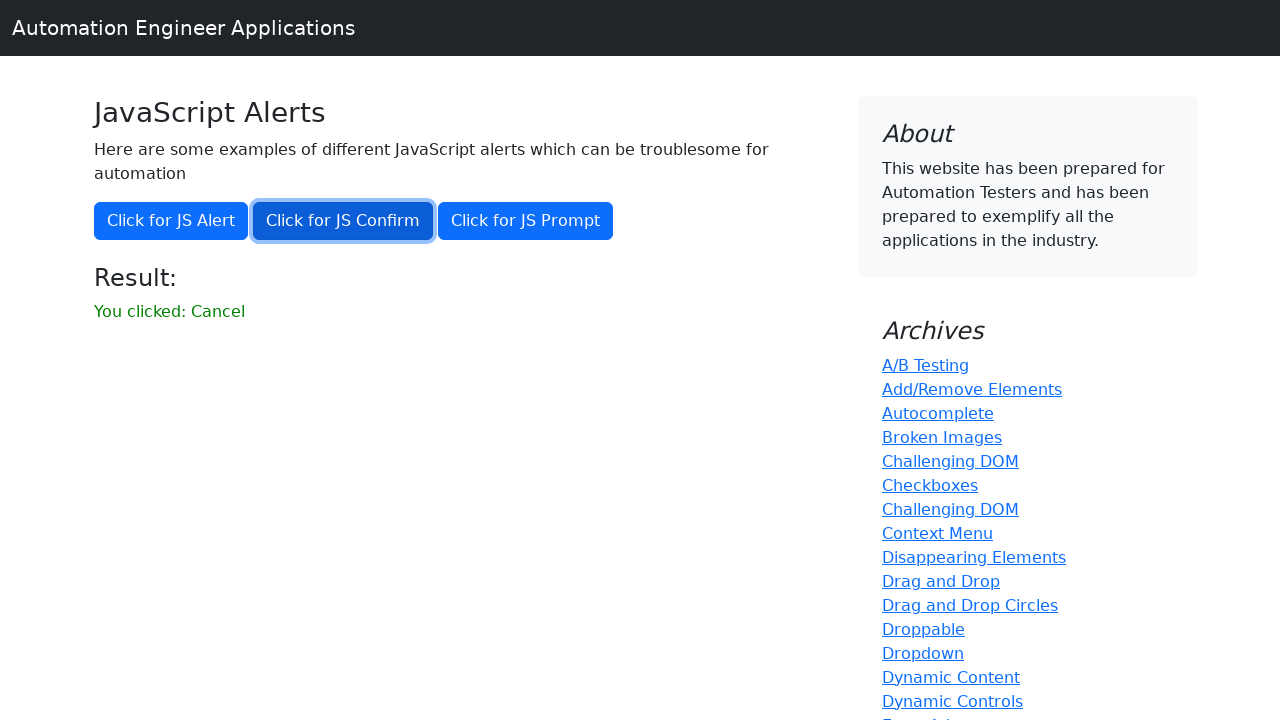